Navigates through multiple pages of quotes using the pagination 'Next' button until no more pages are available

Starting URL: https://quotes.toscrape.com/

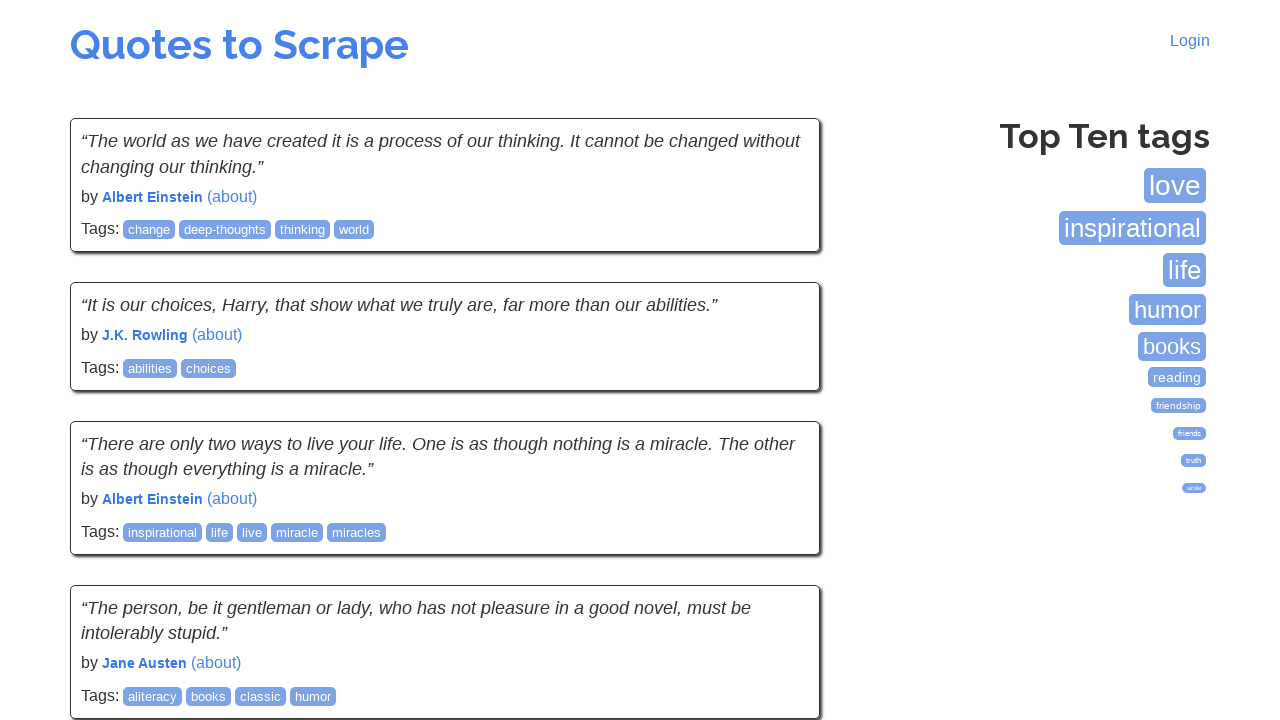

Waited for quotes to load on the first page
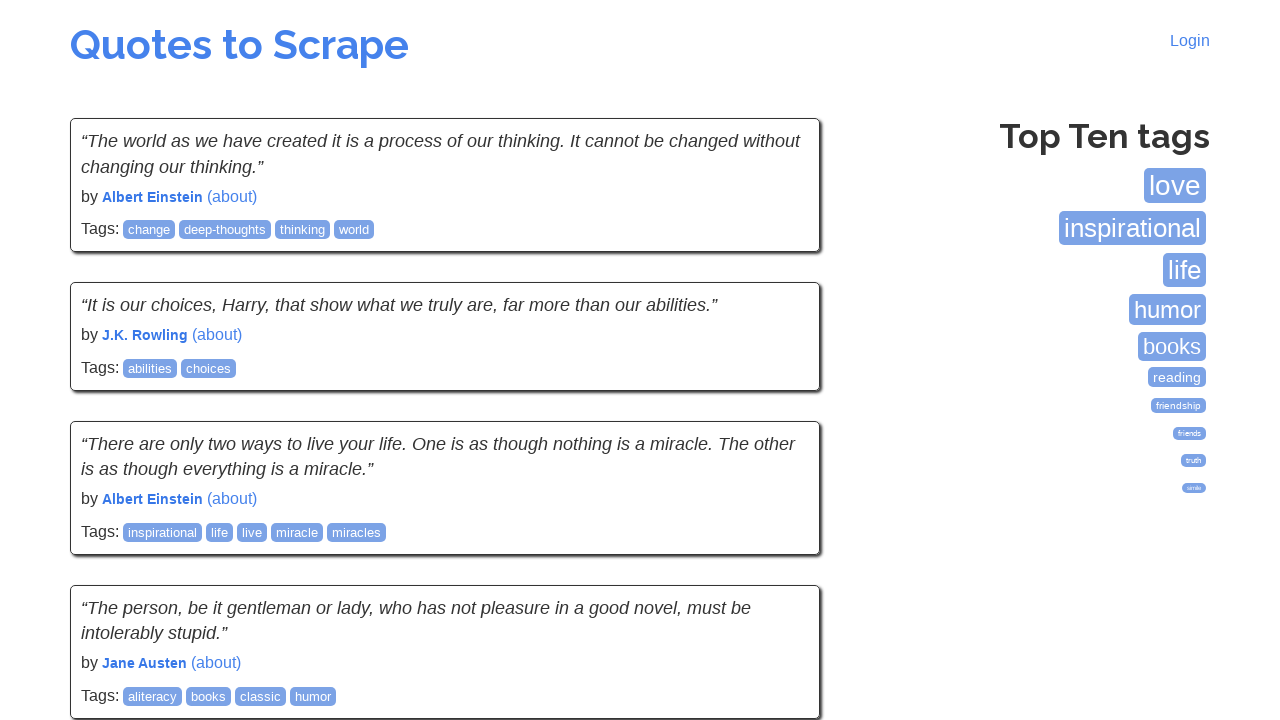

Page 1: Found 10 quotes
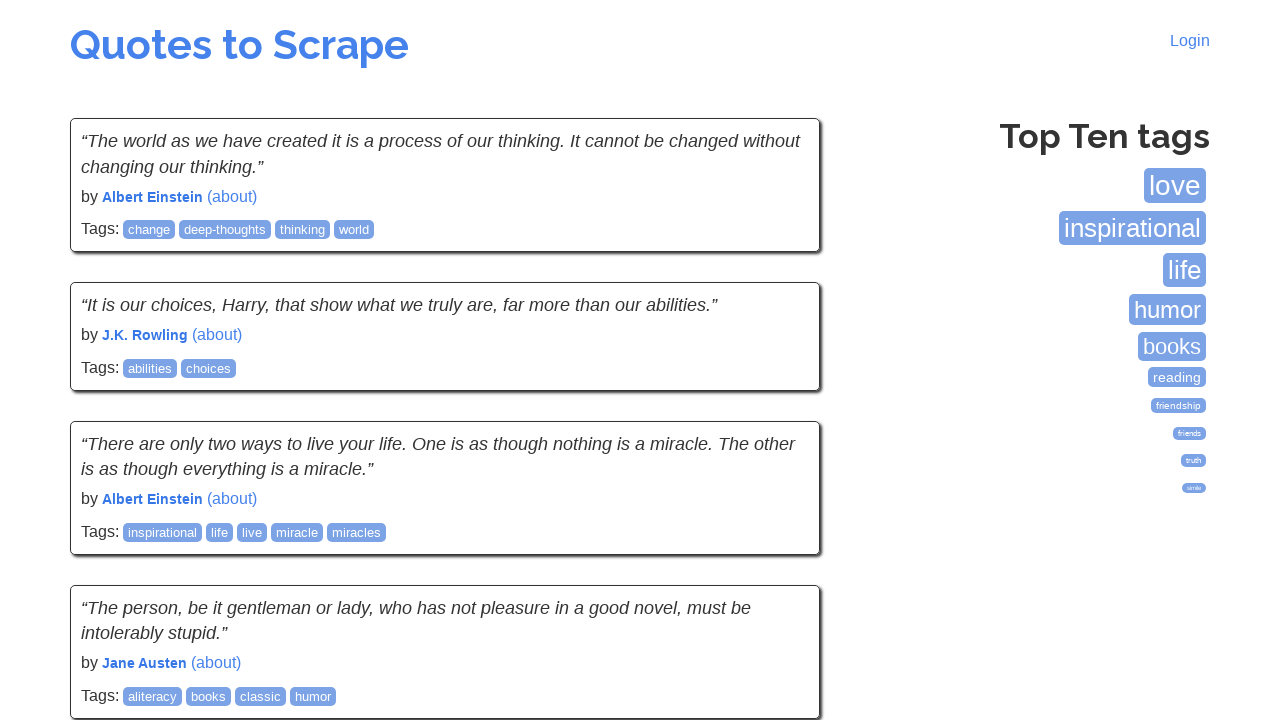

Clicked next page button to navigate to page 2 at (778, 542) on li.next a
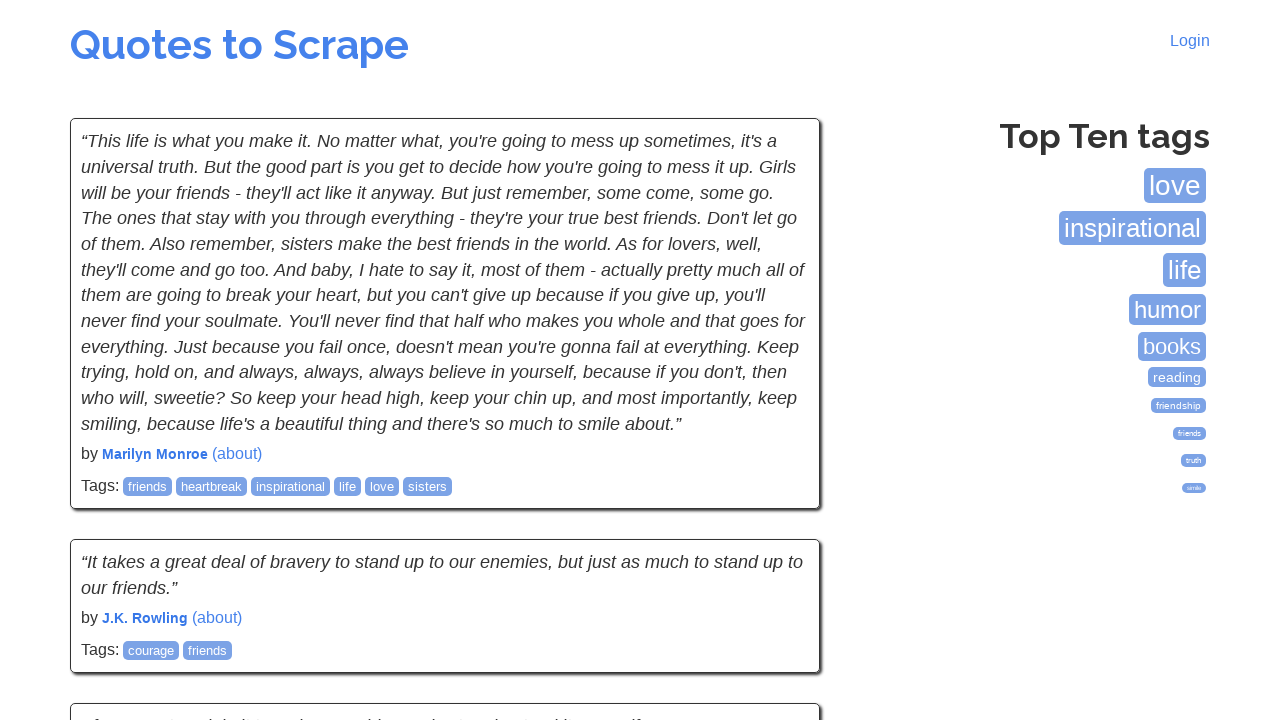

Waited for quotes to load on page 2
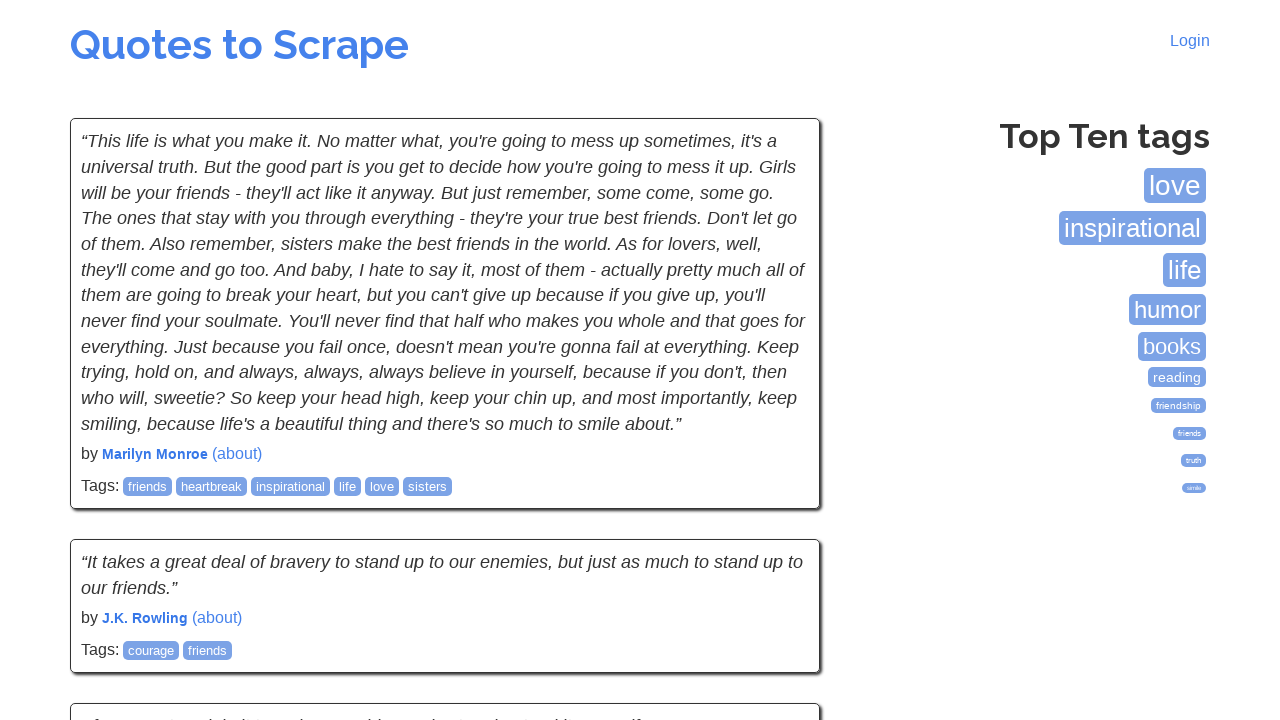

Page 2: Found 10 quotes
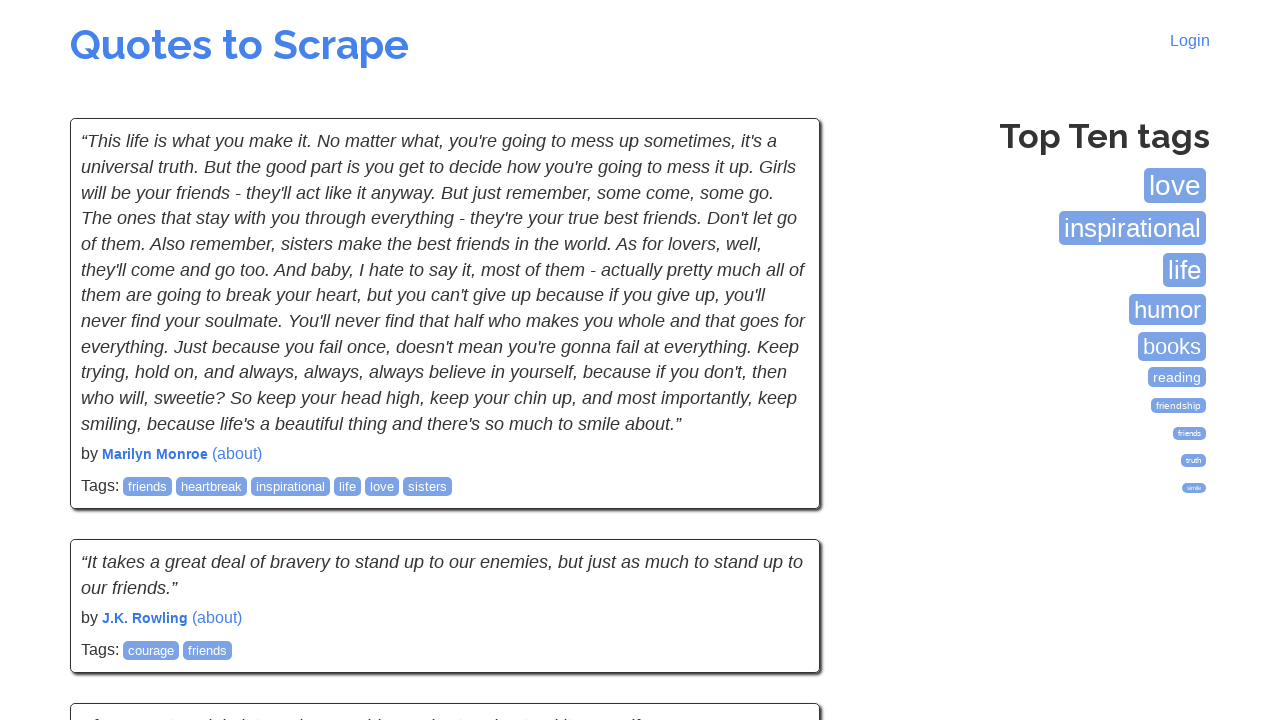

Clicked next page button to navigate to page 3 at (778, 542) on li.next a
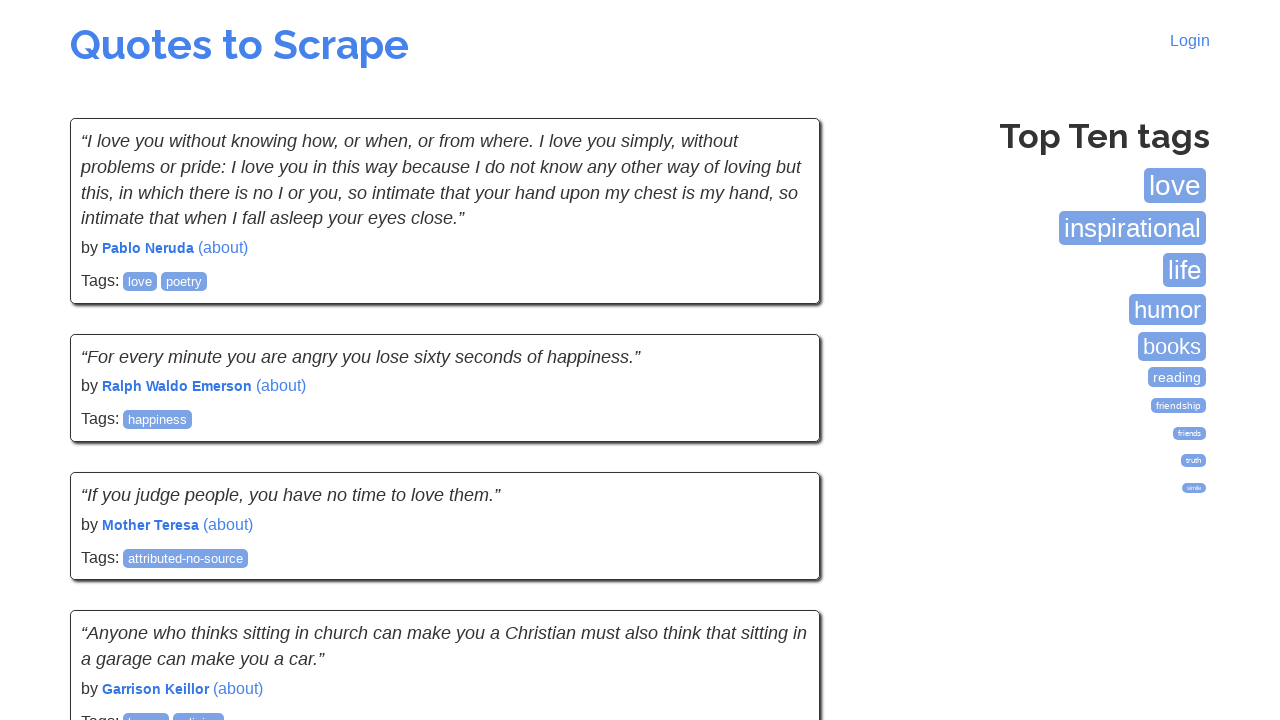

Waited for quotes to load on page 3
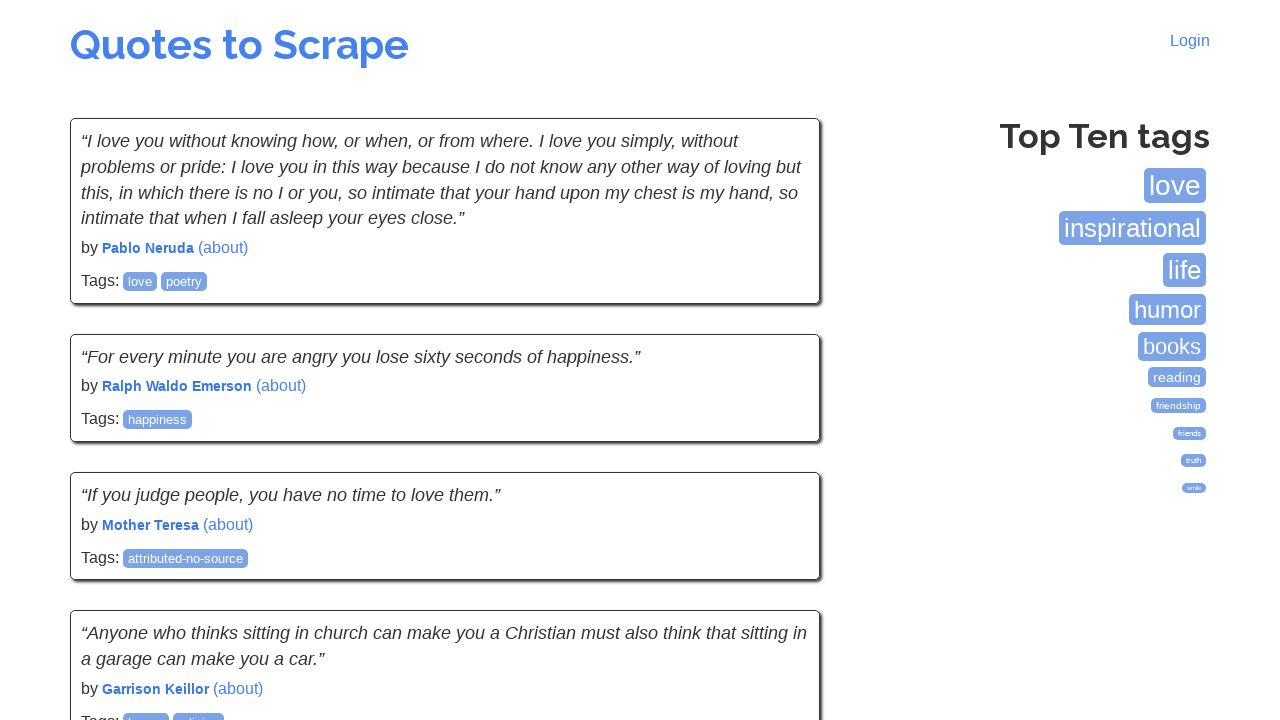

Page 3: Found 10 quotes
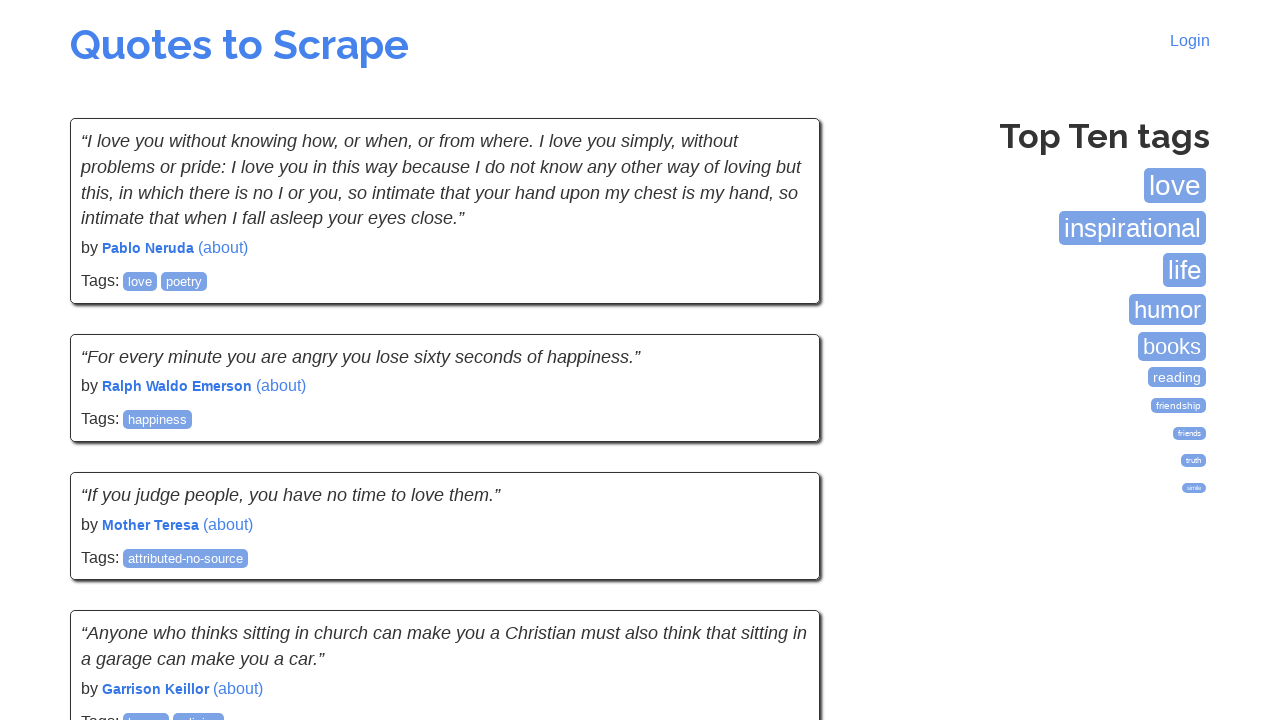

Clicked next page button to navigate to page 4 at (778, 542) on li.next a
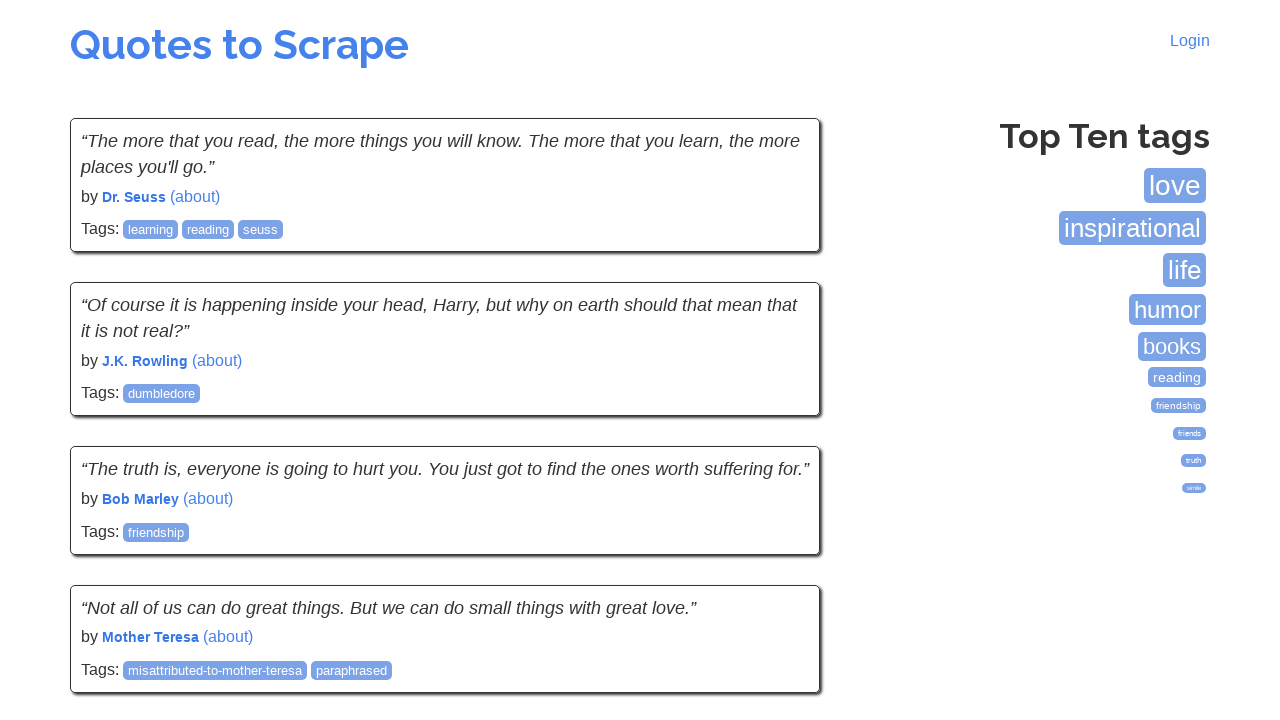

Waited for quotes to load on page 4
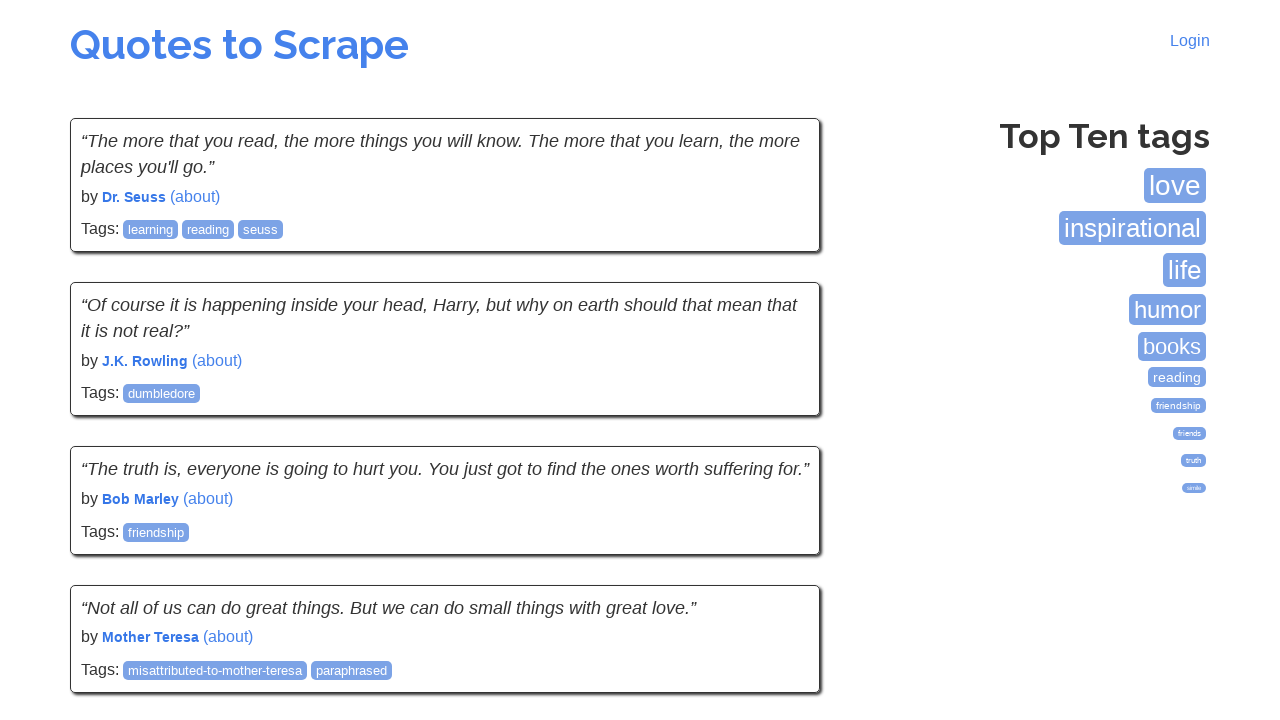

Page 4: Found 10 quotes
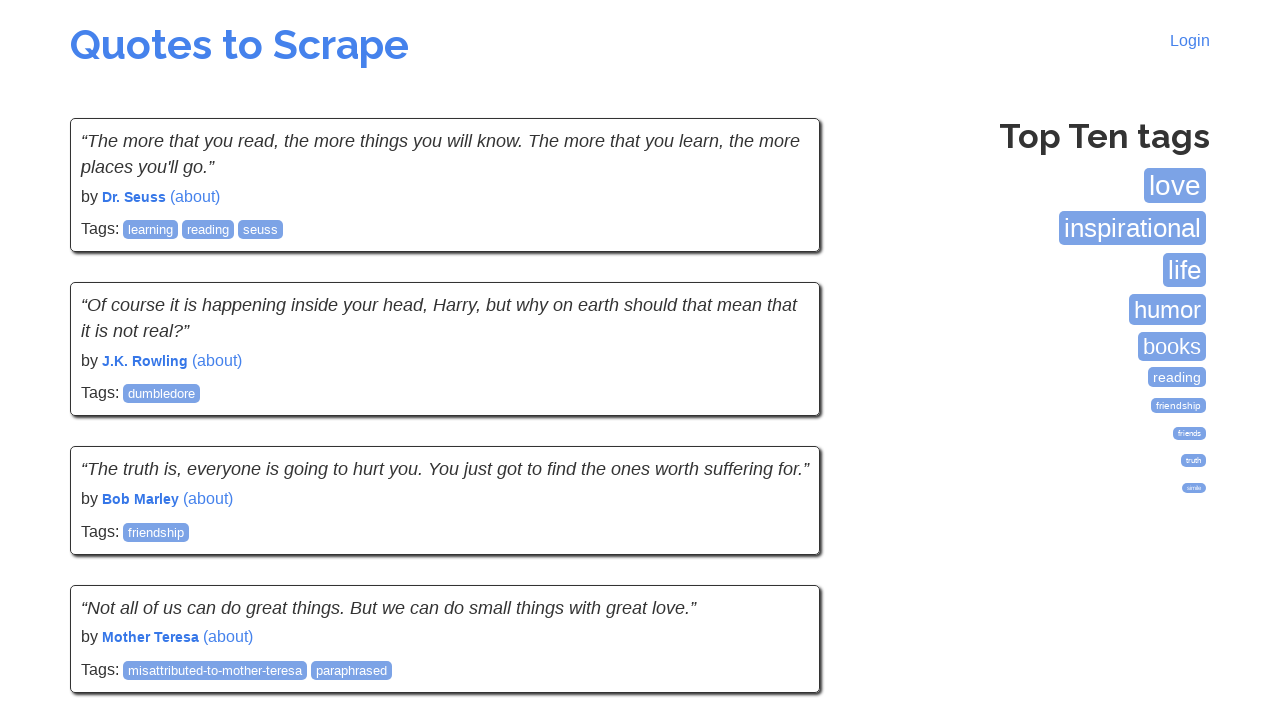

Clicked next page button to navigate to page 5 at (778, 542) on li.next a
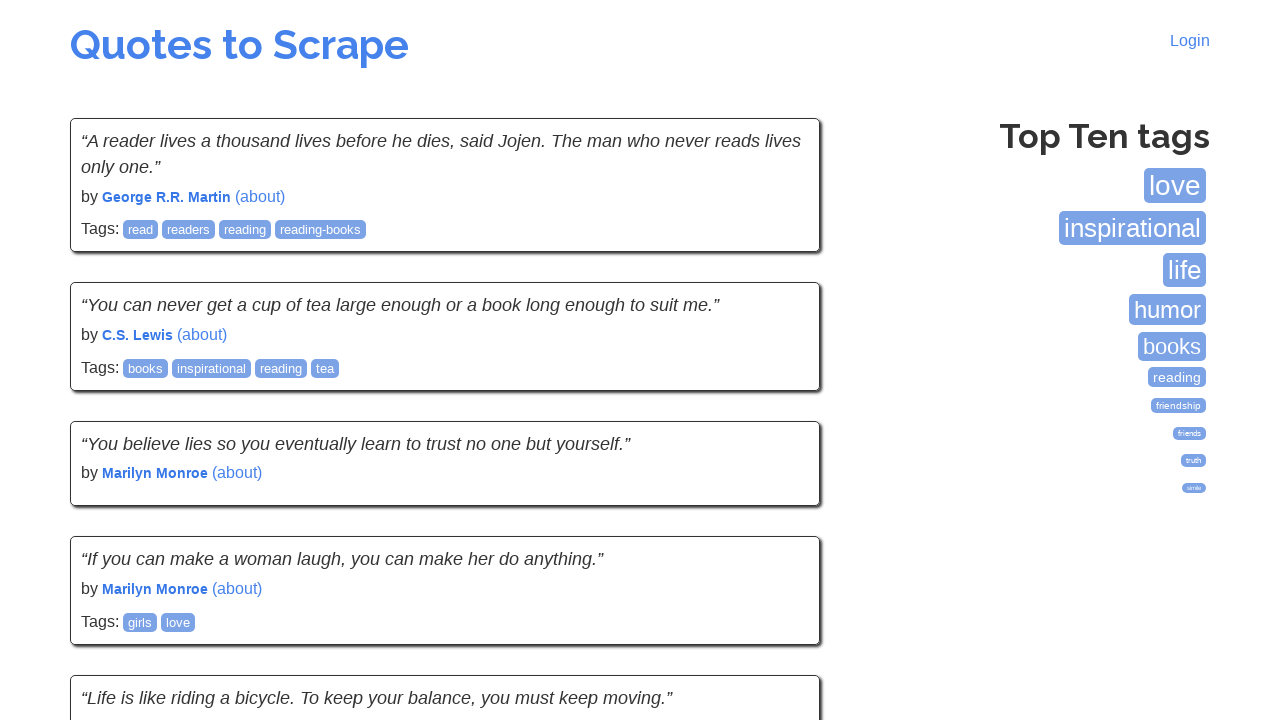

Waited for quotes to load on page 5
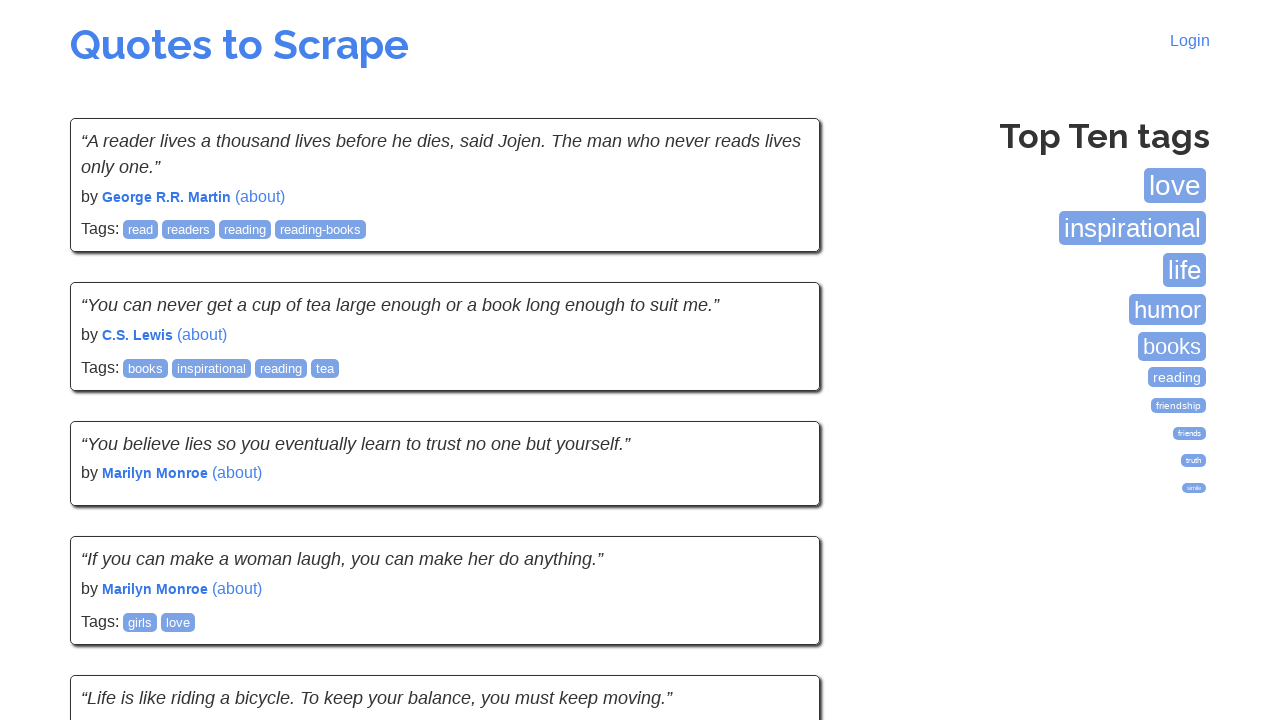

Page 5: Found 10 quotes
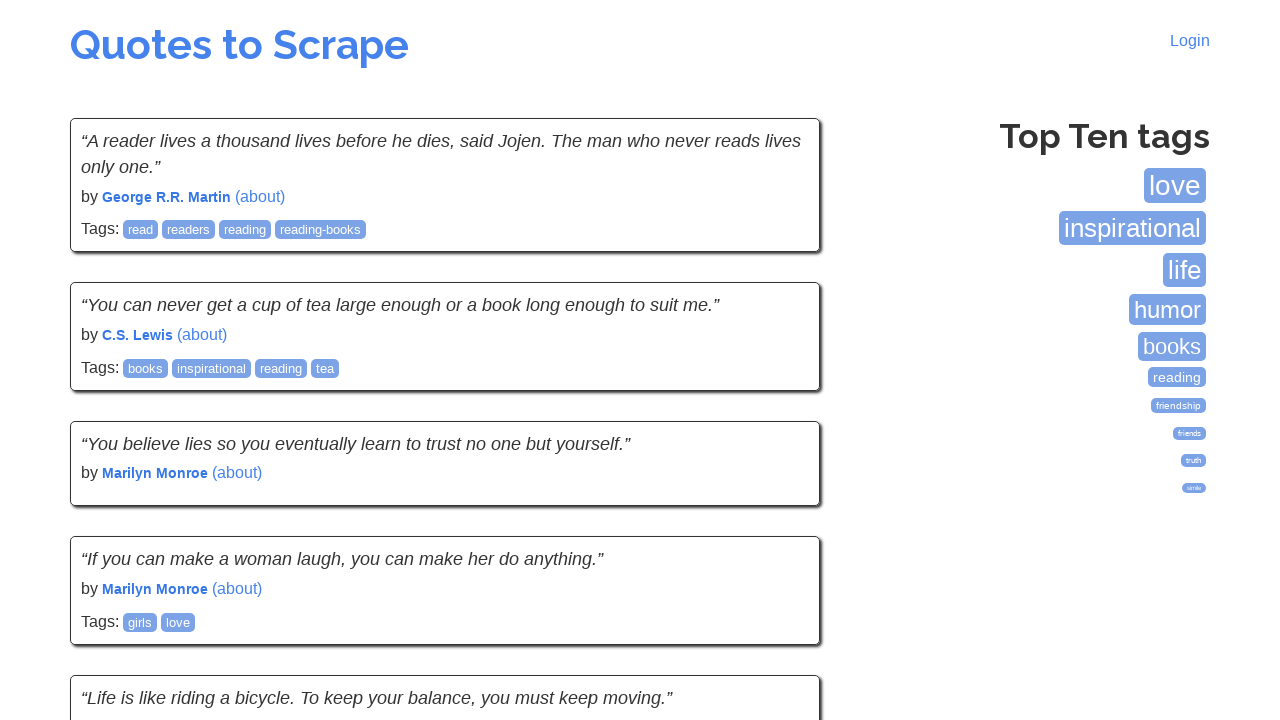

Clicked next page button to navigate to page 6 at (778, 541) on li.next a
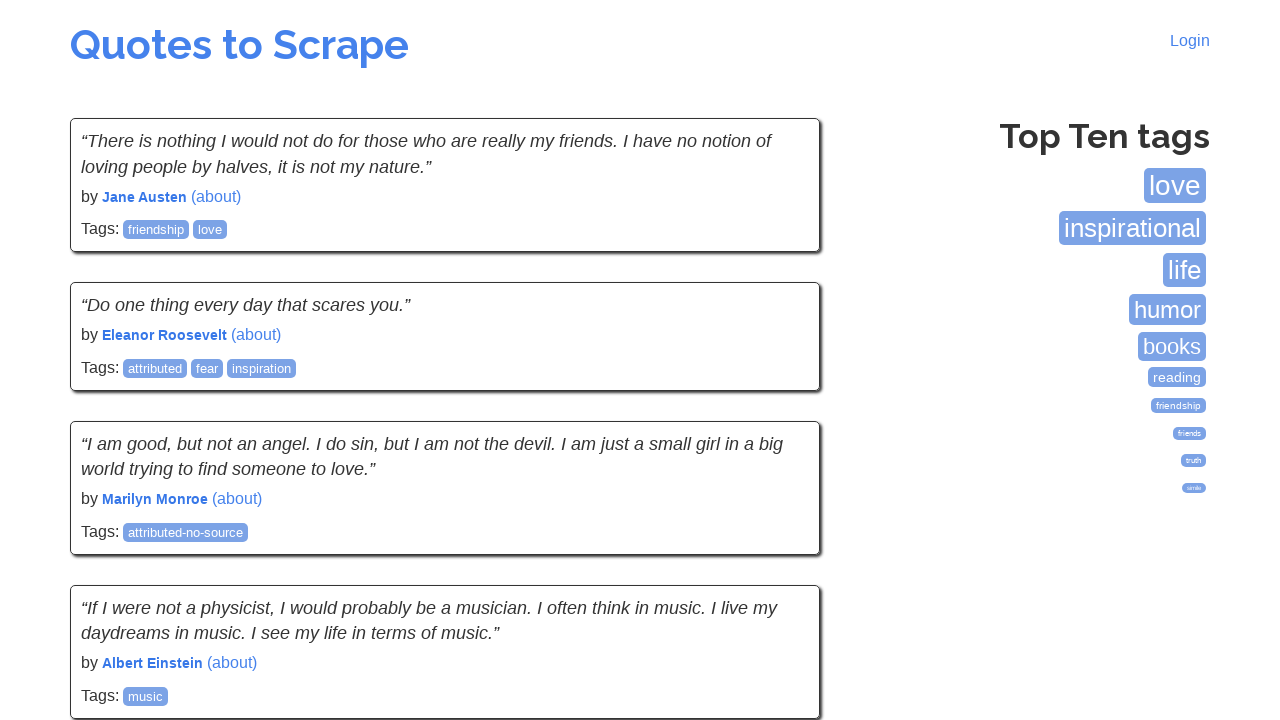

Waited for quotes to load on page 6
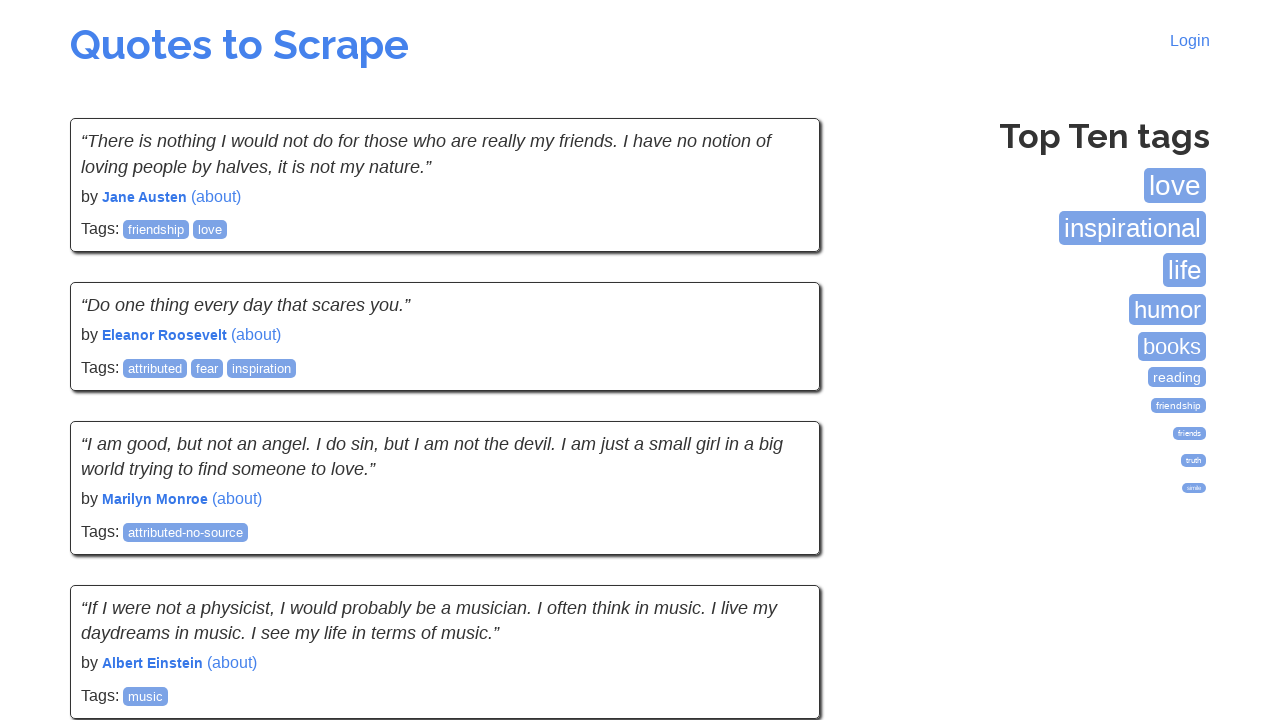

Page 6: Found 10 quotes
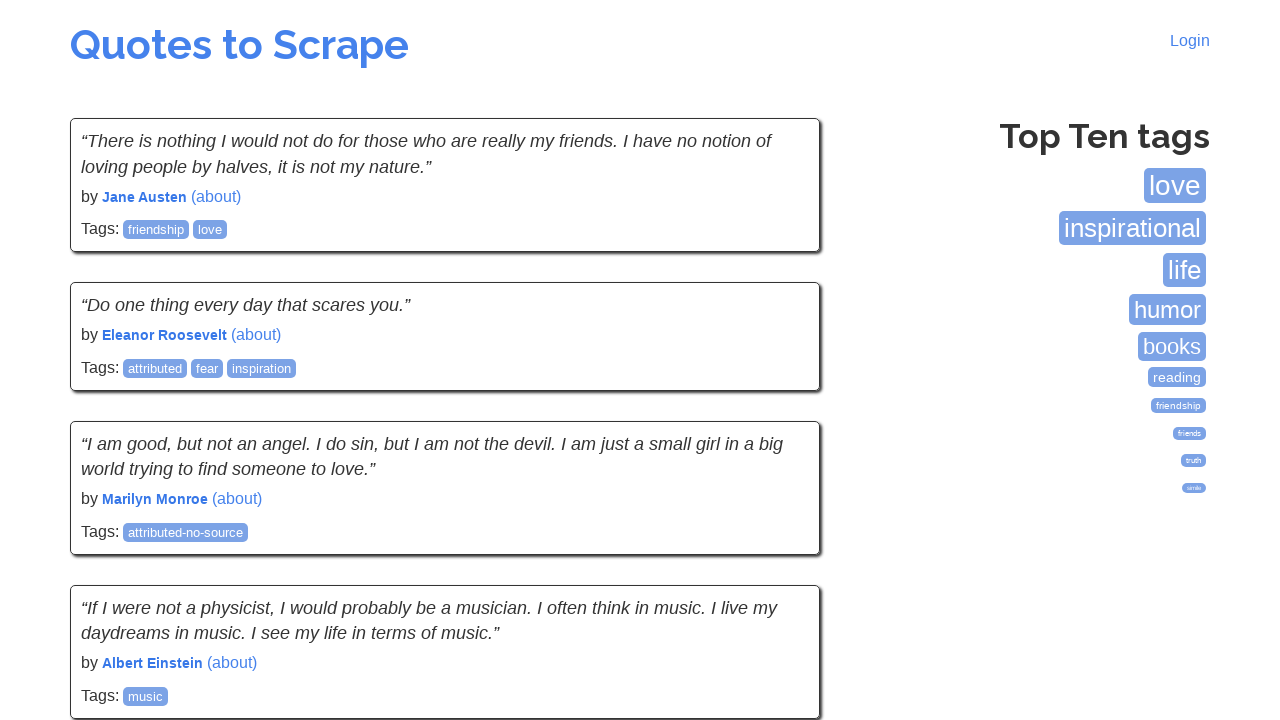

Clicked next page button to navigate to page 7 at (778, 542) on li.next a
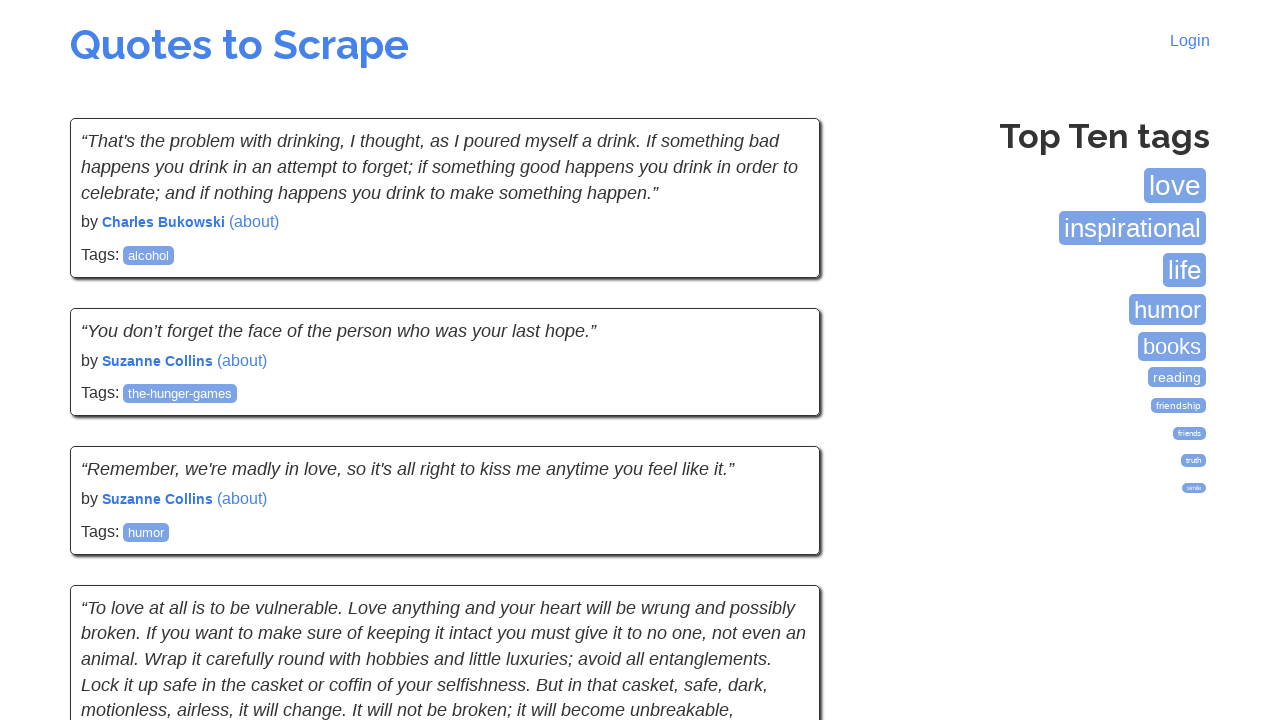

Waited for quotes to load on page 7
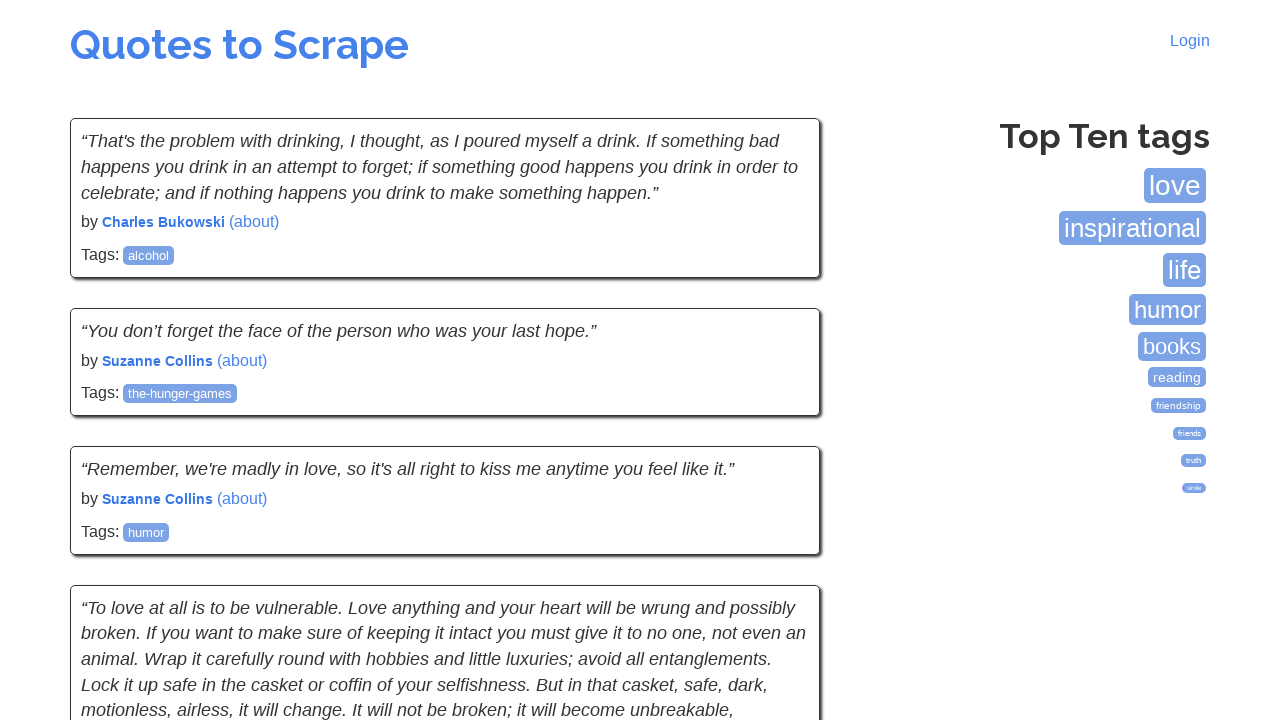

Page 7: Found 10 quotes
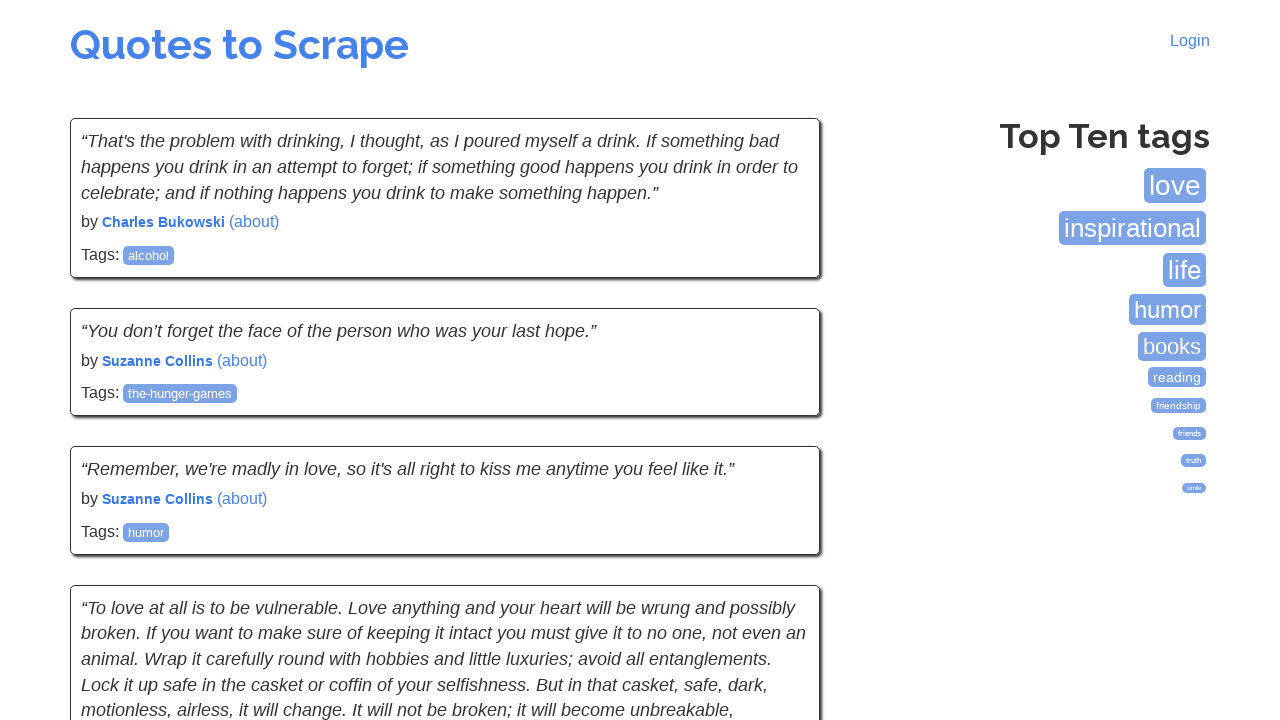

Clicked next page button to navigate to page 8 at (778, 542) on li.next a
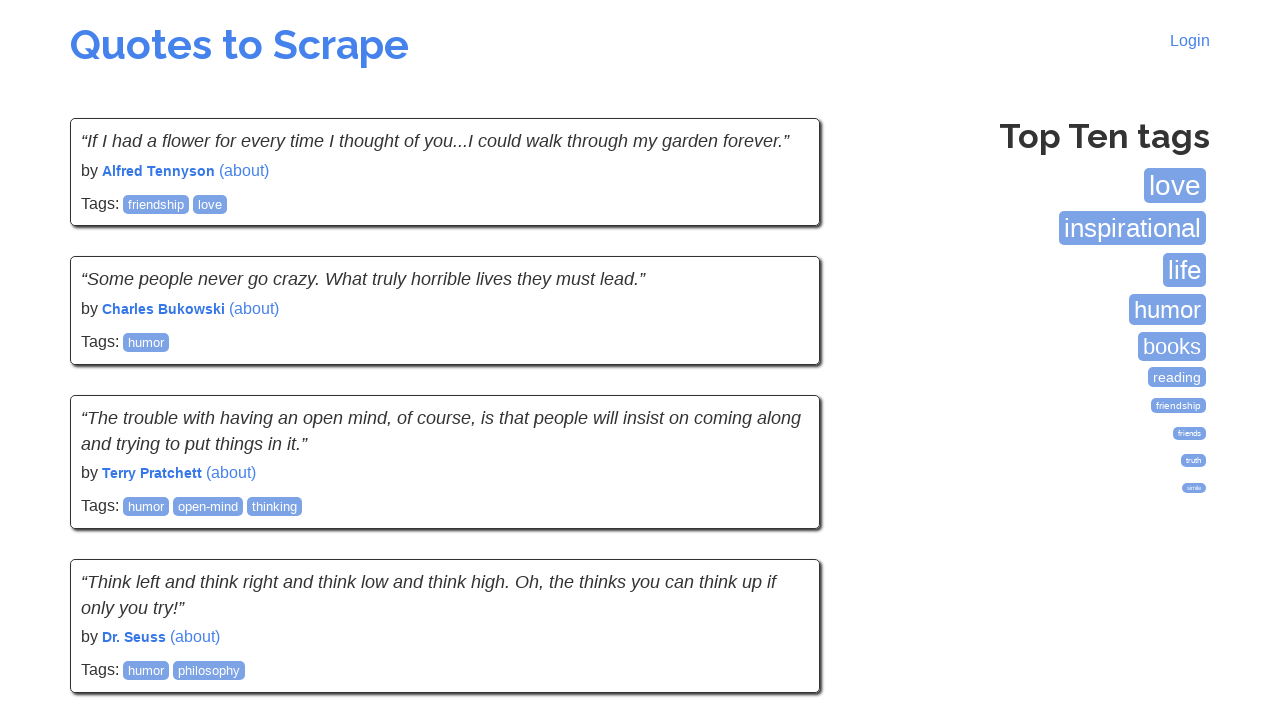

Waited for quotes to load on page 8
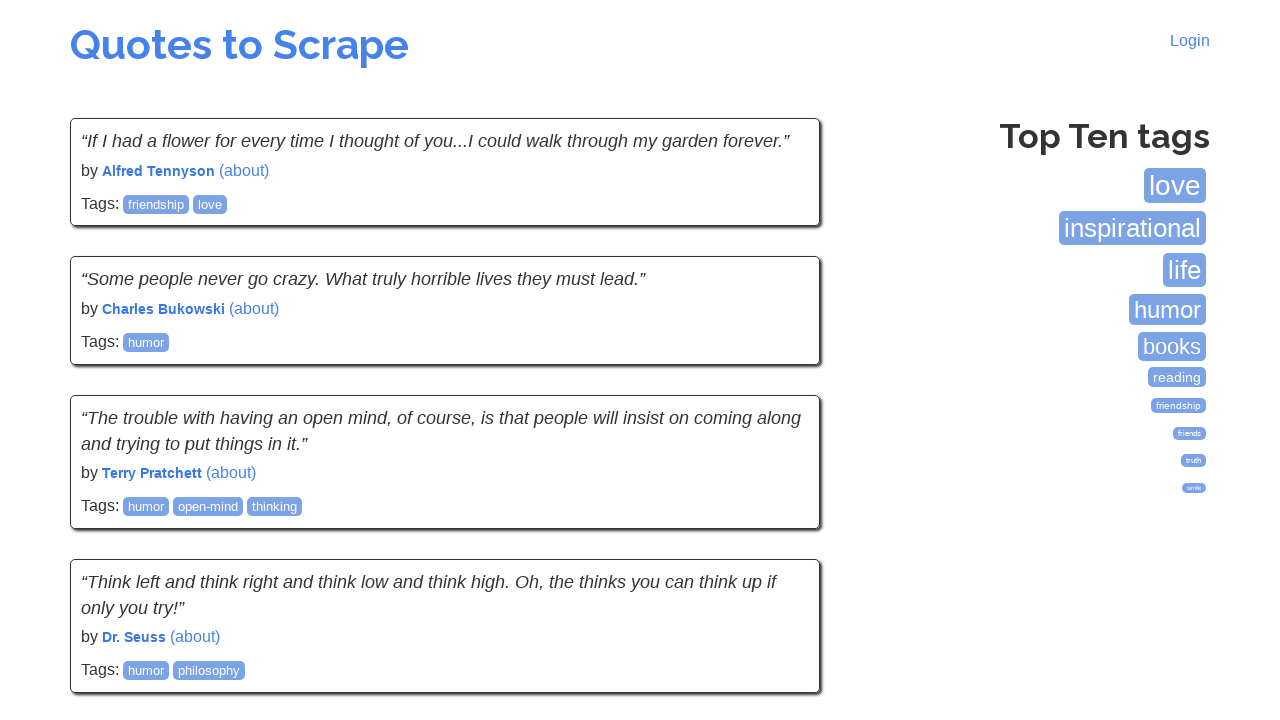

Page 8: Found 10 quotes
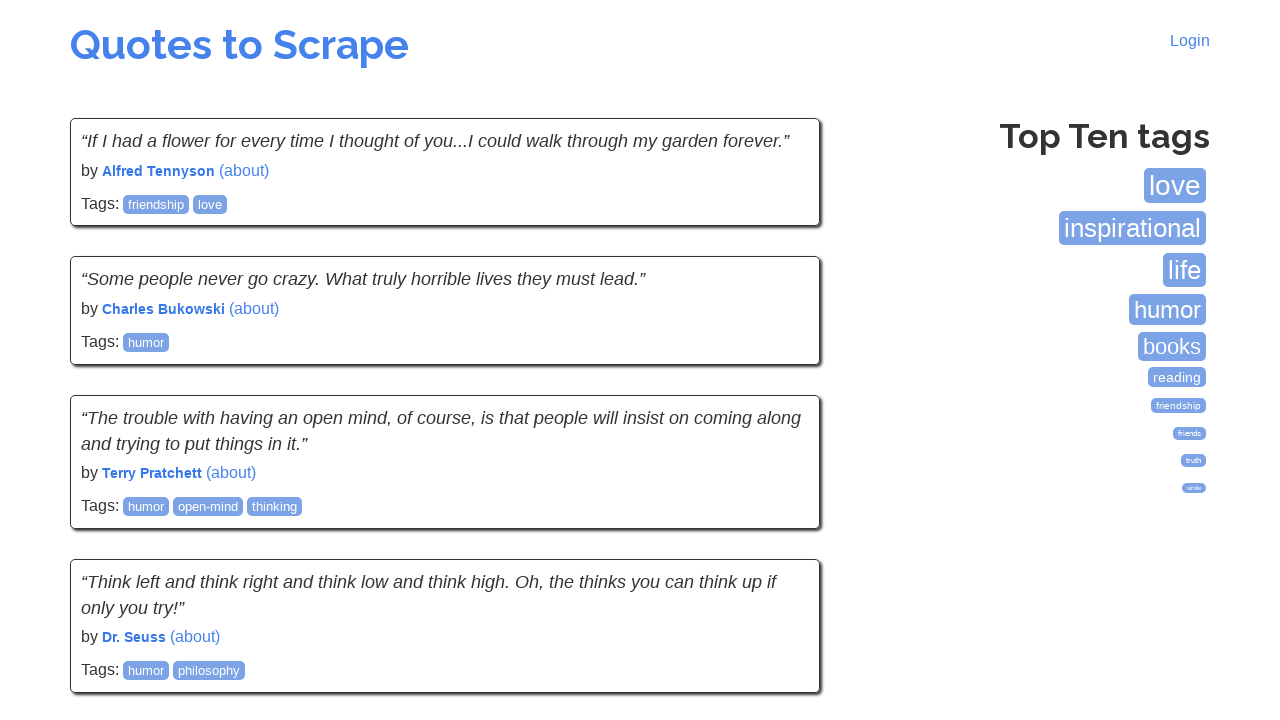

Clicked next page button to navigate to page 9 at (778, 542) on li.next a
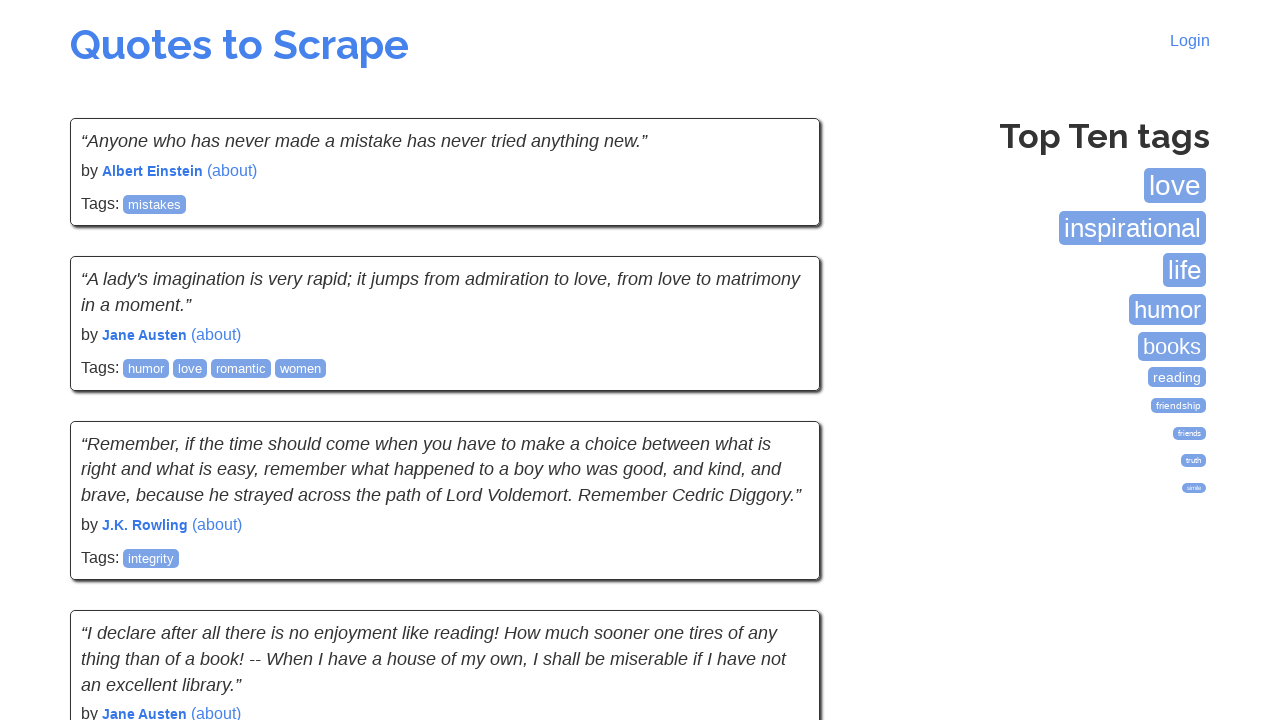

Waited for quotes to load on page 9
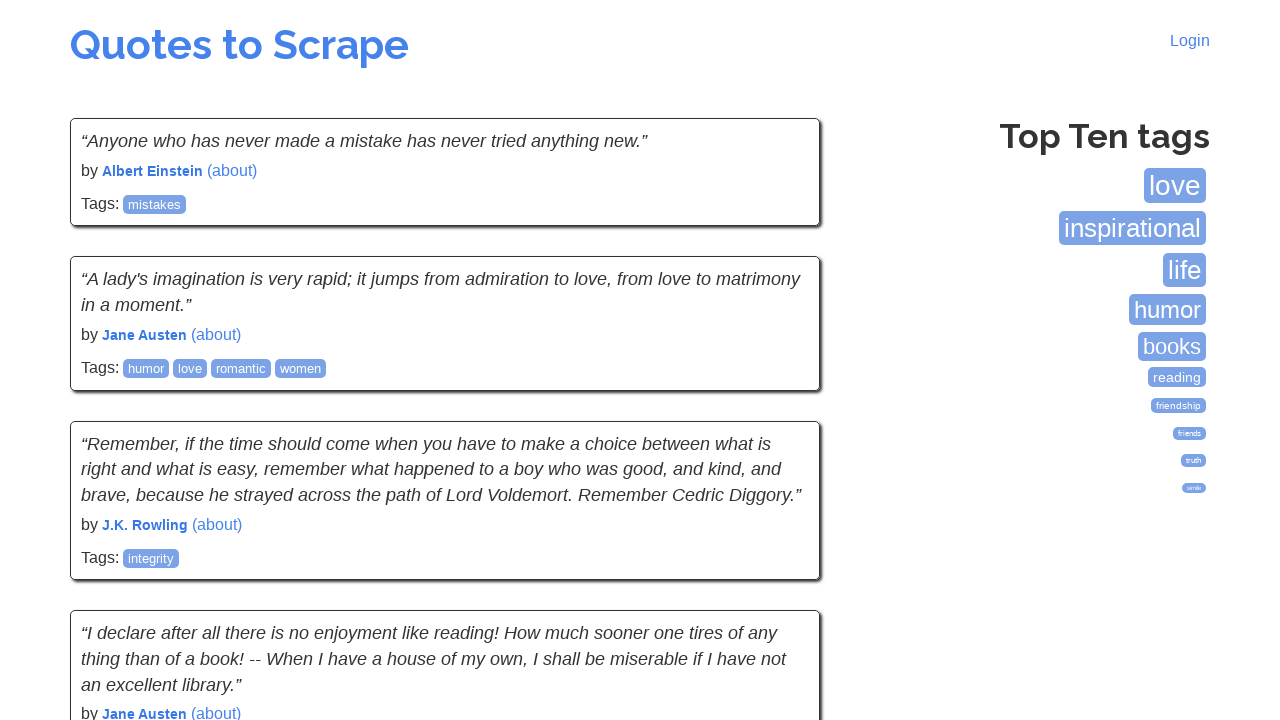

Page 9: Found 10 quotes
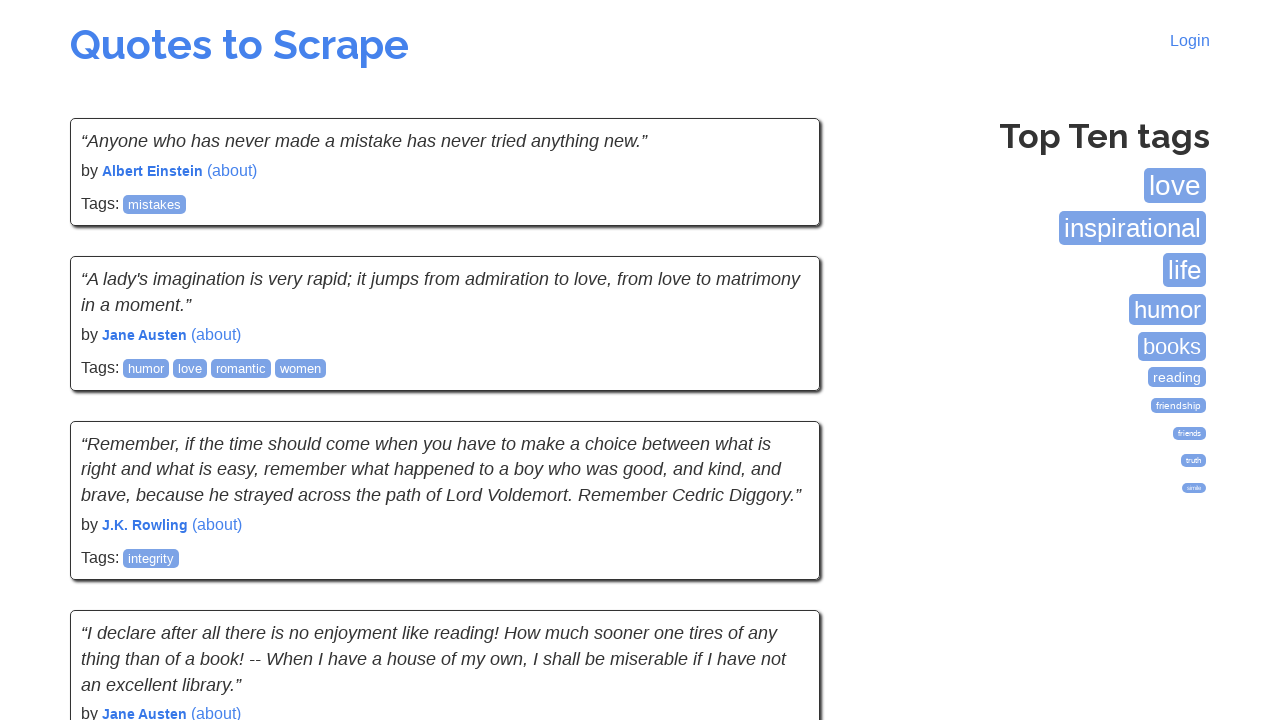

Clicked next page button to navigate to page 10 at (778, 542) on li.next a
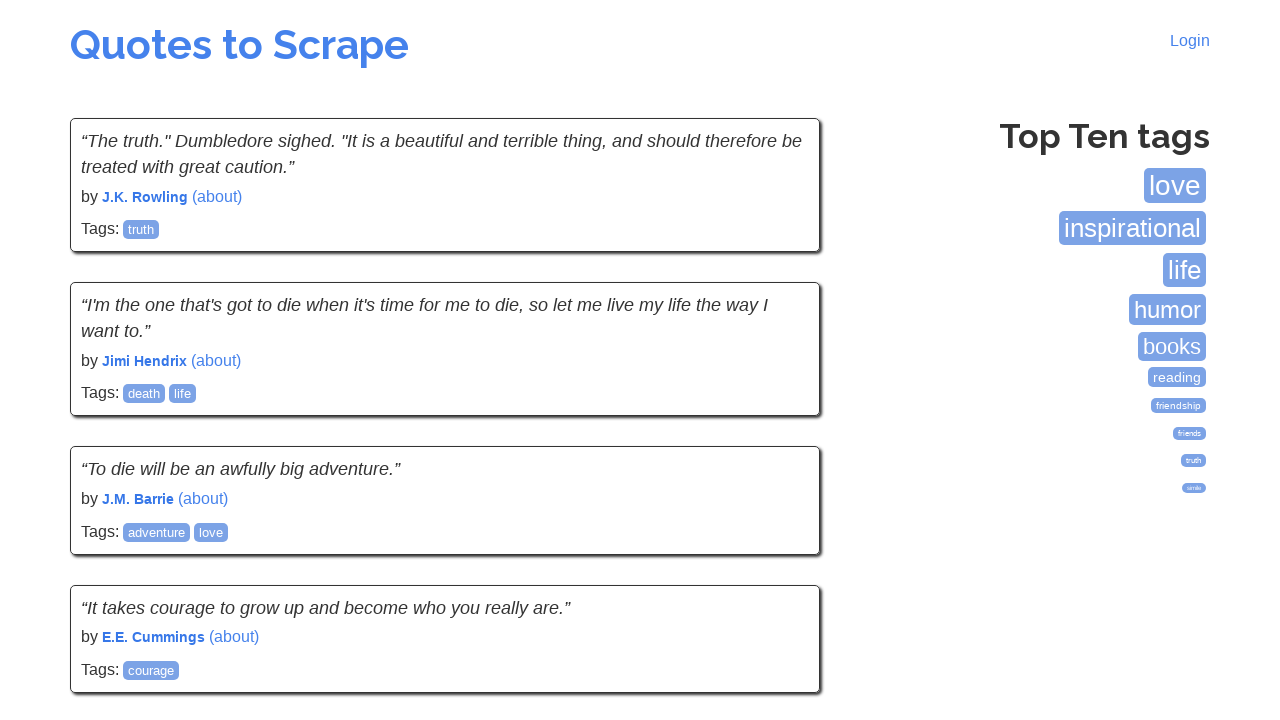

Waited for quotes to load on page 10
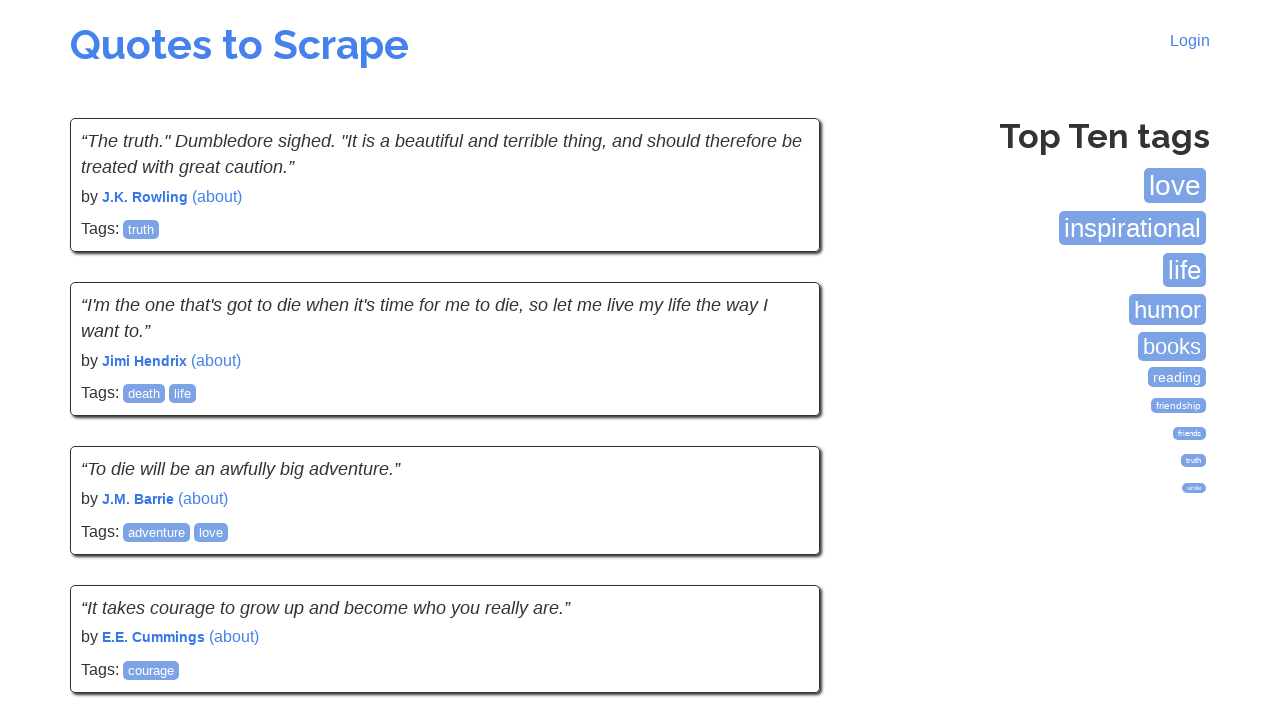

Page 10: Found 10 quotes
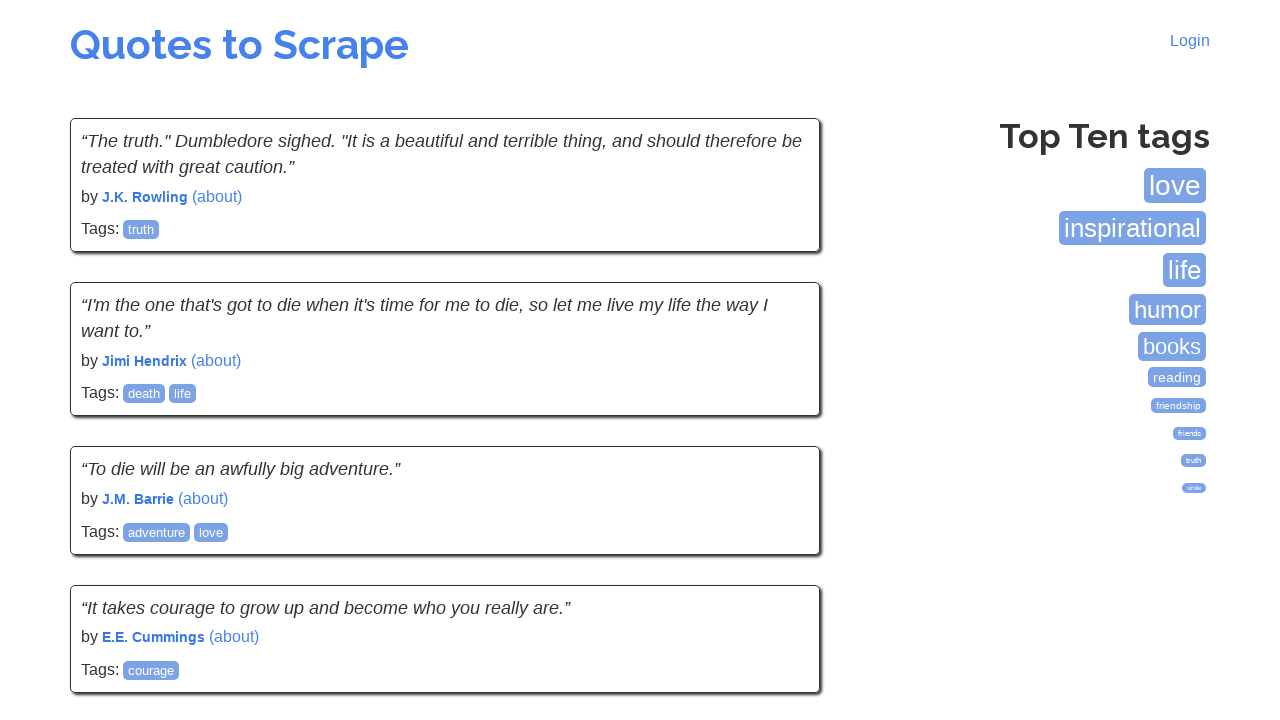

No more pages available - pagination complete
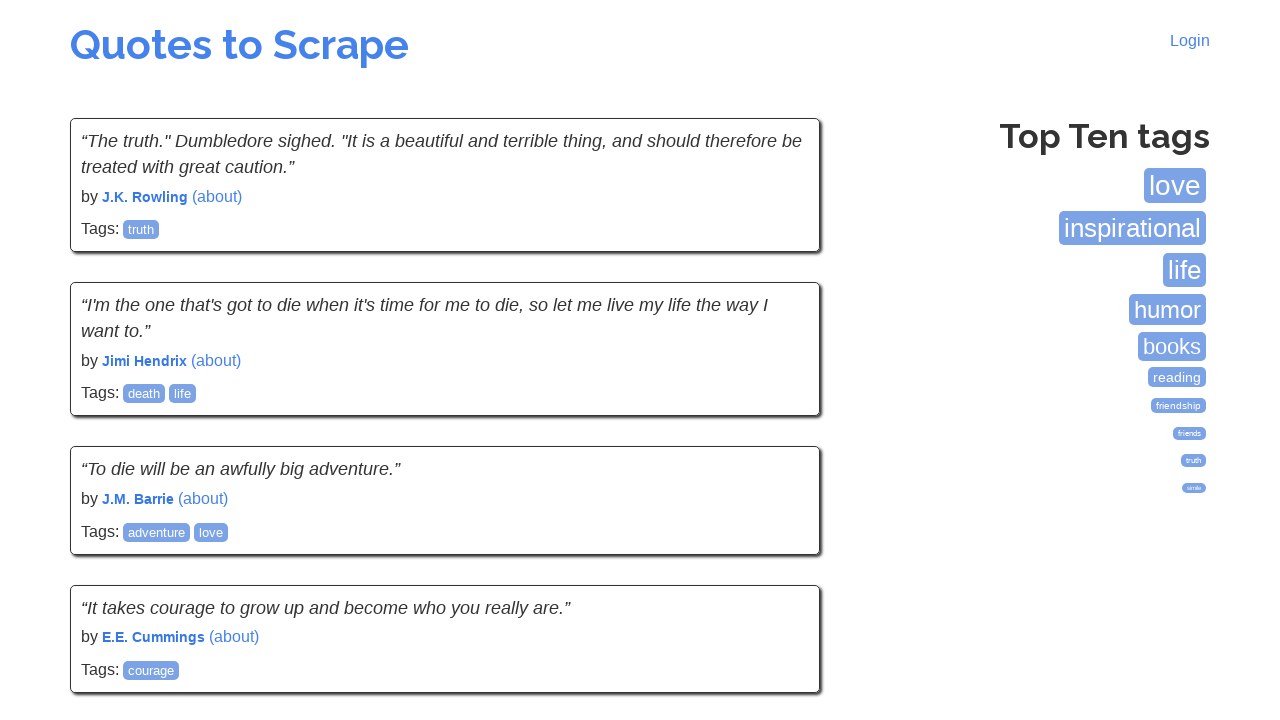

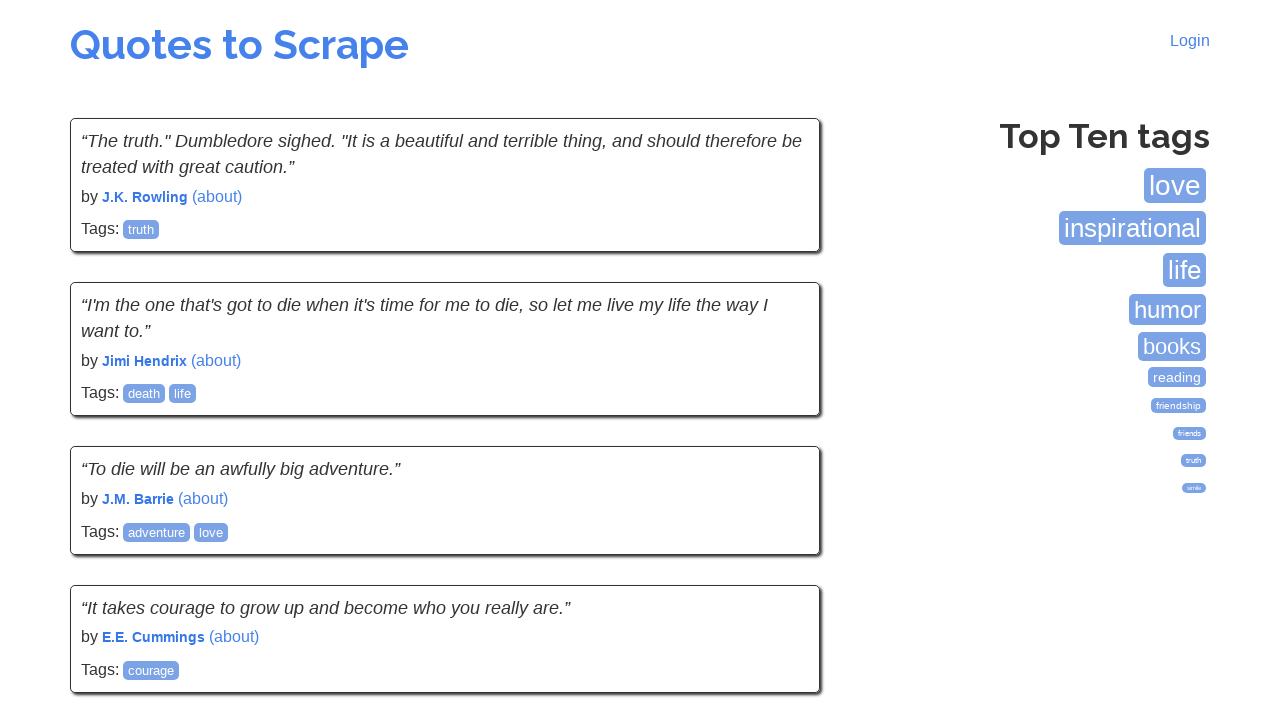